Tests the add/remove elements functionality by clicking the "Add Element" button, verifying a "Delete" button appears, then clicking the delete button to remove it.

Starting URL: https://practice.cydeo.com/add_remove_elements/

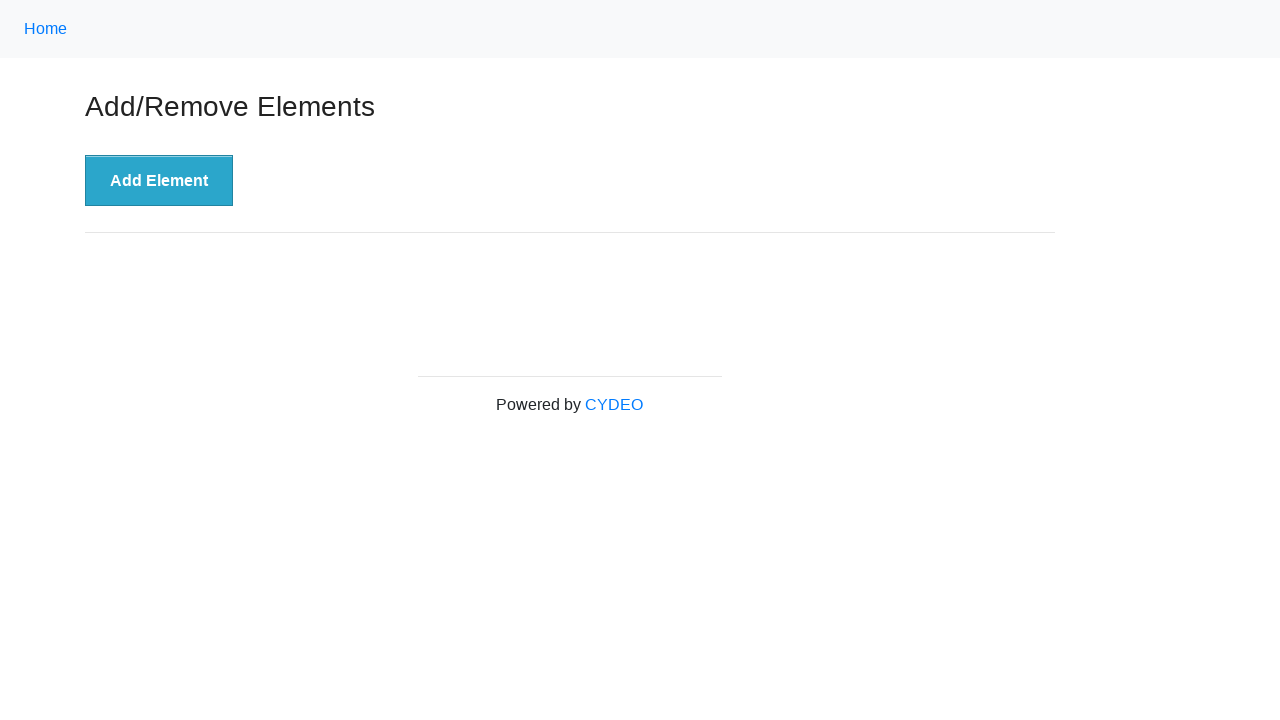

Clicked the 'Add Element' button at (159, 181) on button[onclick='addElement()']
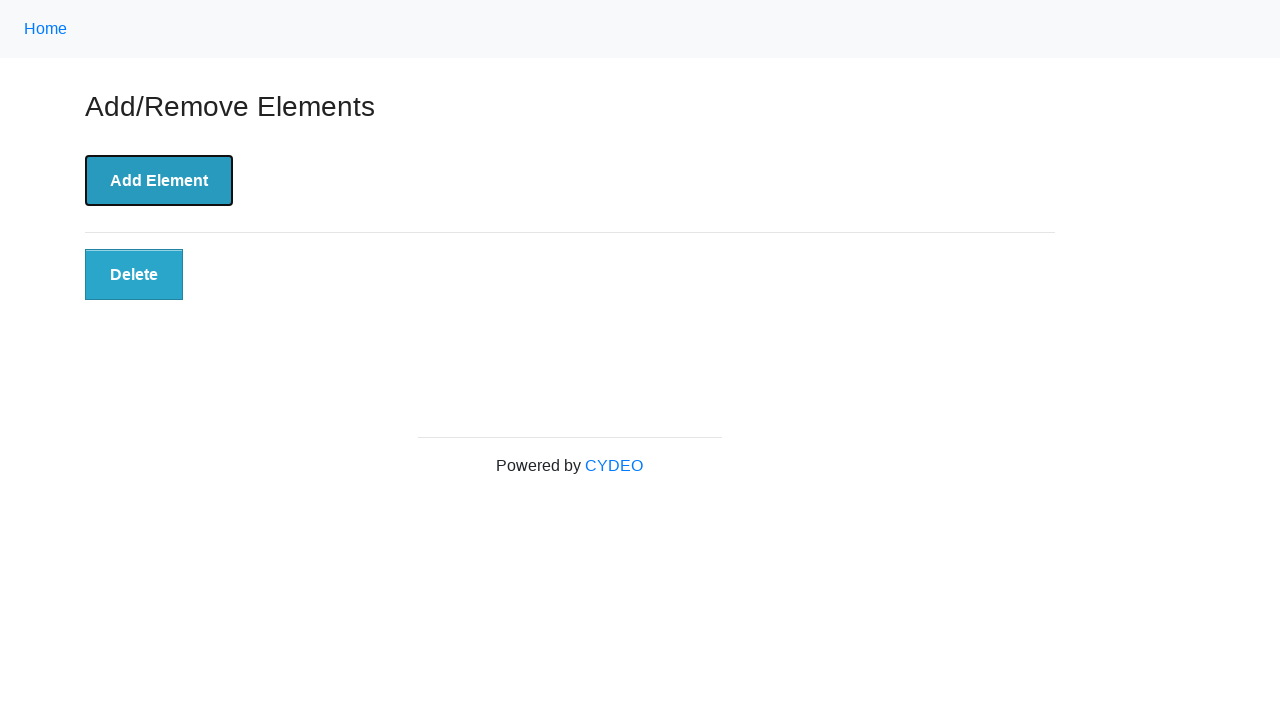

Delete button appeared after clicking Add Element
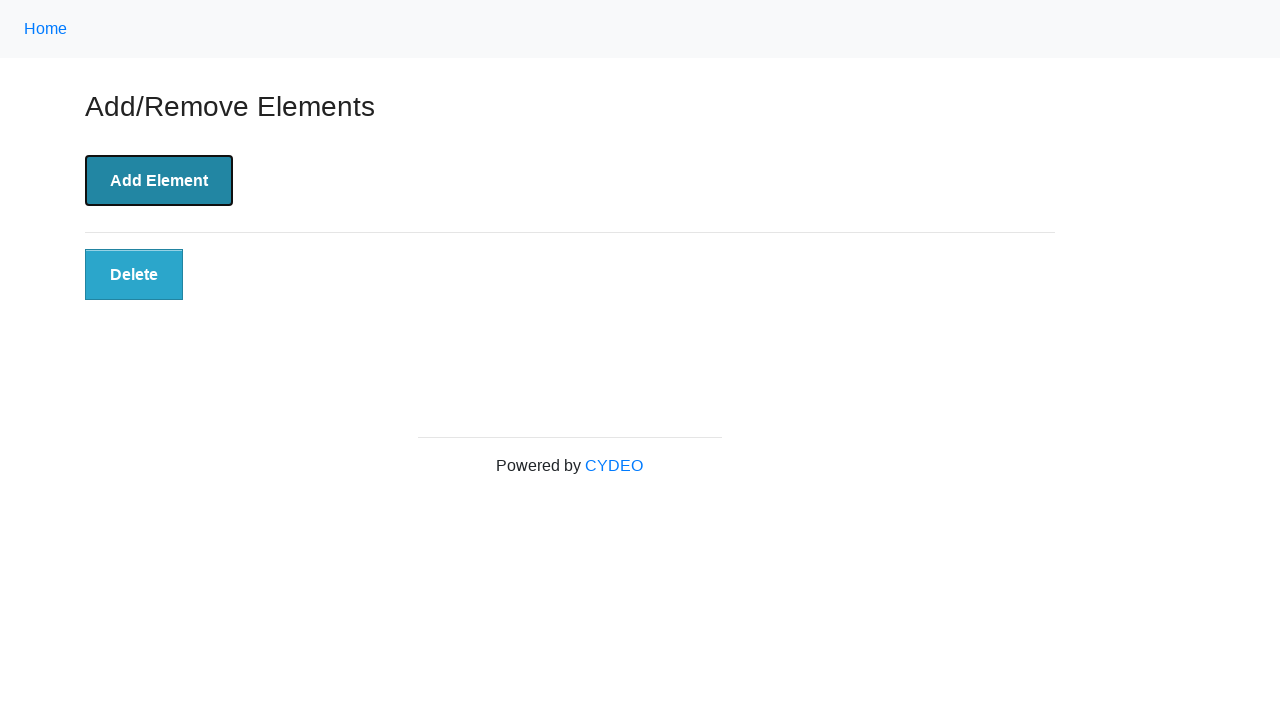

Verified Delete button is visible
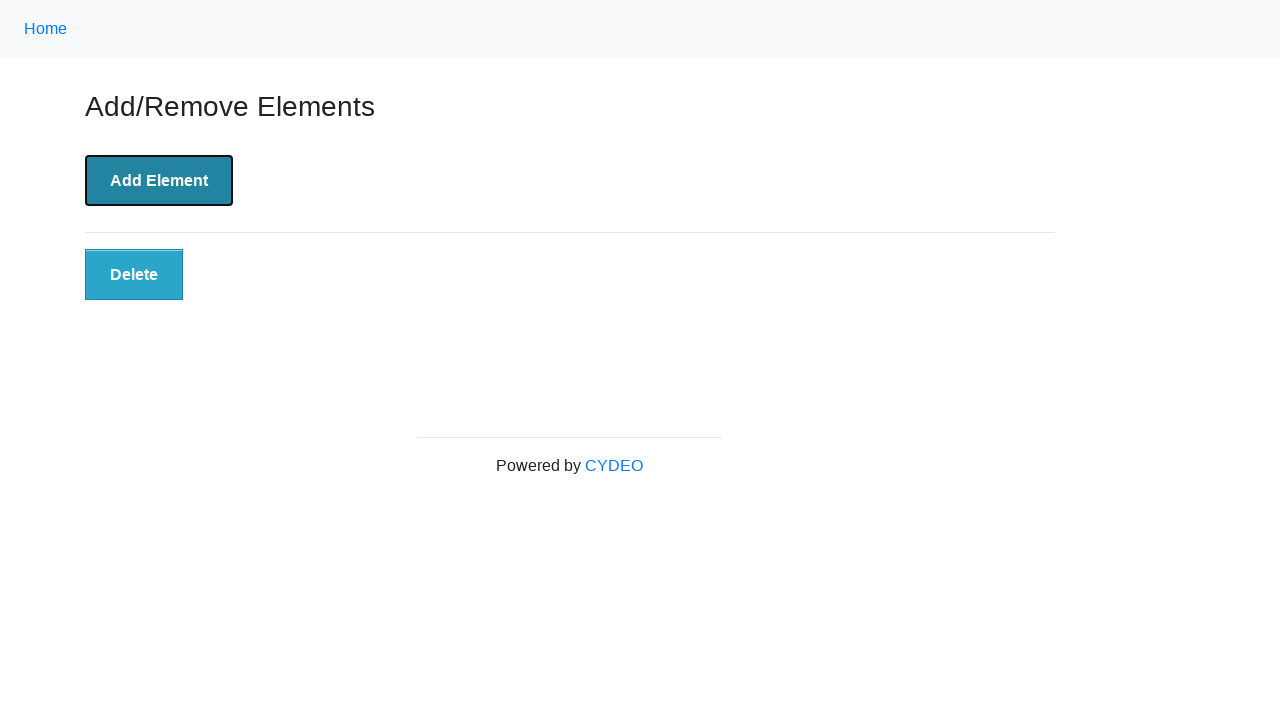

Clicked the Delete button to remove the element at (134, 275) on button.added-manually
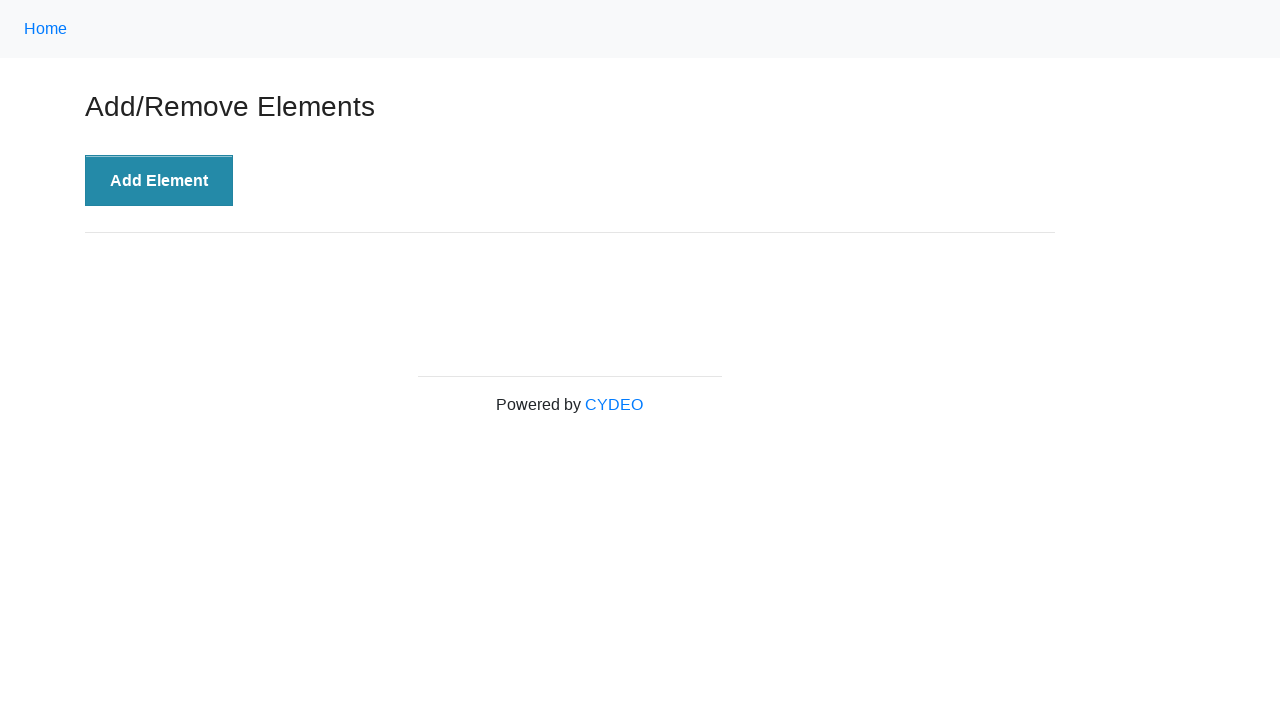

Verified Delete button is no longer displayed after clicking it
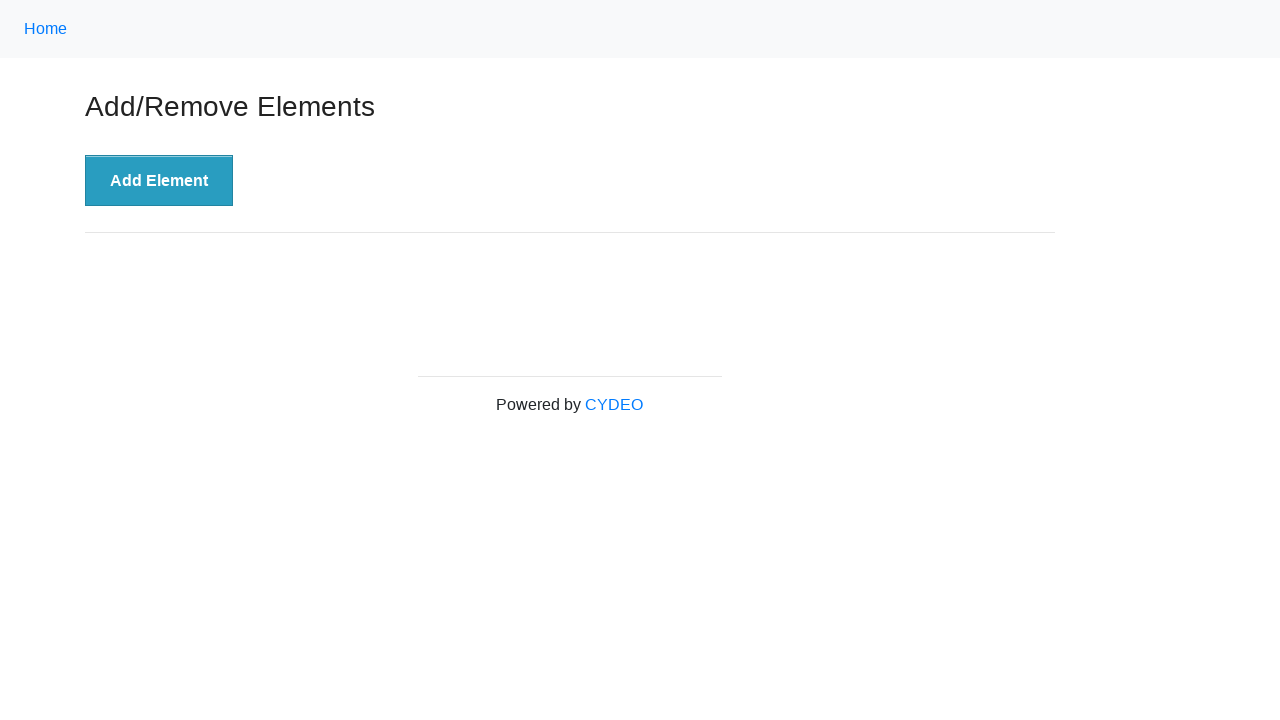

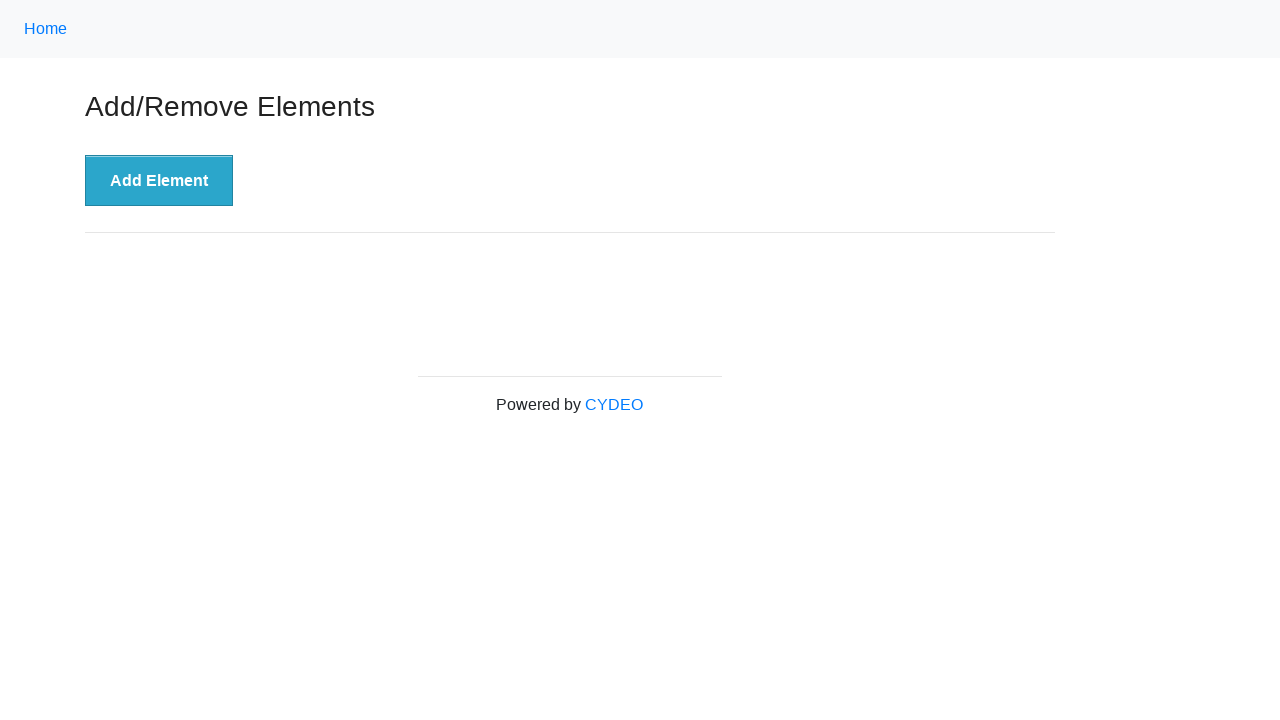